Tests contact form validation by submitting an invalid email and verifying that the appropriate error message is displayed

Starting URL: https://vivo-front-4a6f.vercel.app

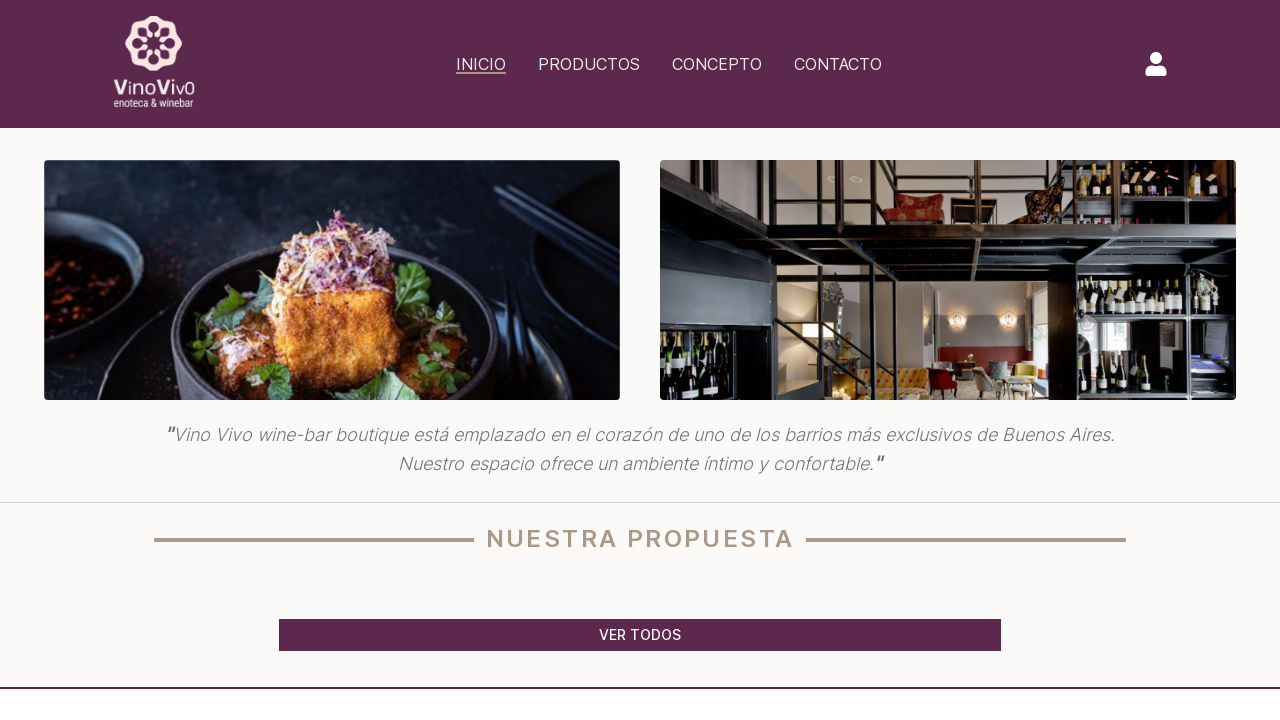

Clicked on contact link in header to navigate to contact page at (838, 64) on a[href='/contact']
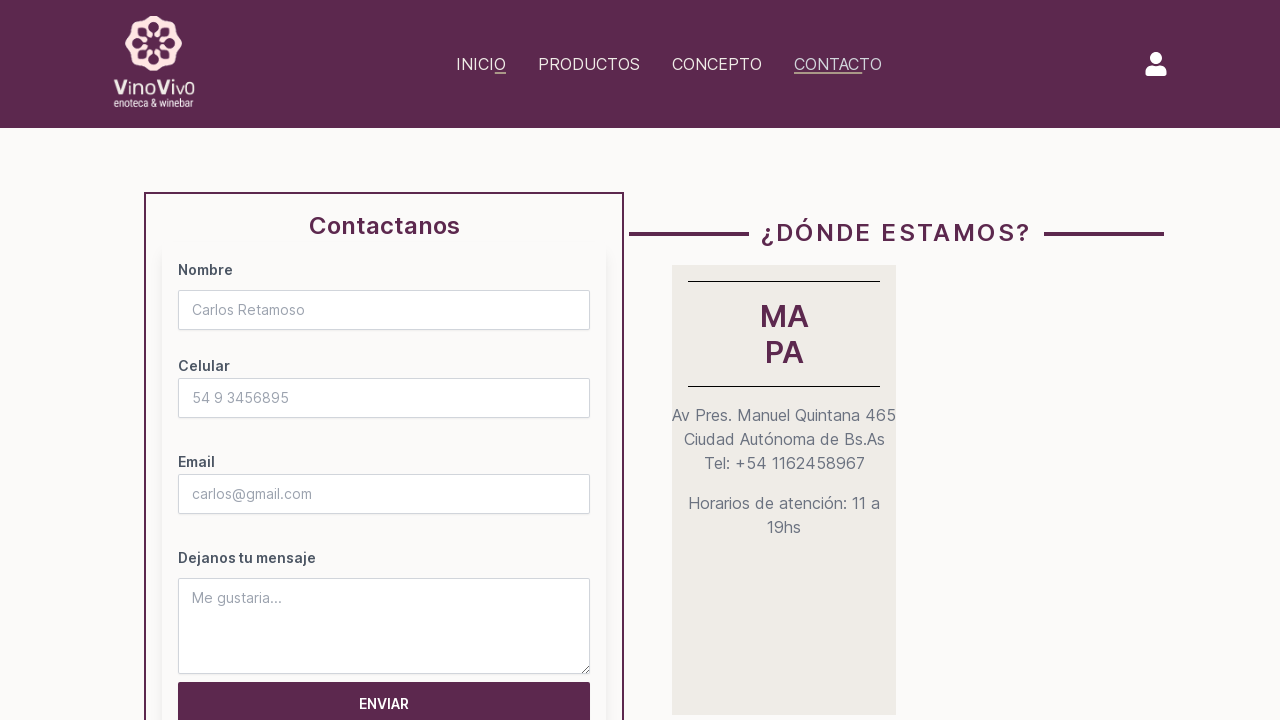

Waited for contact form to load
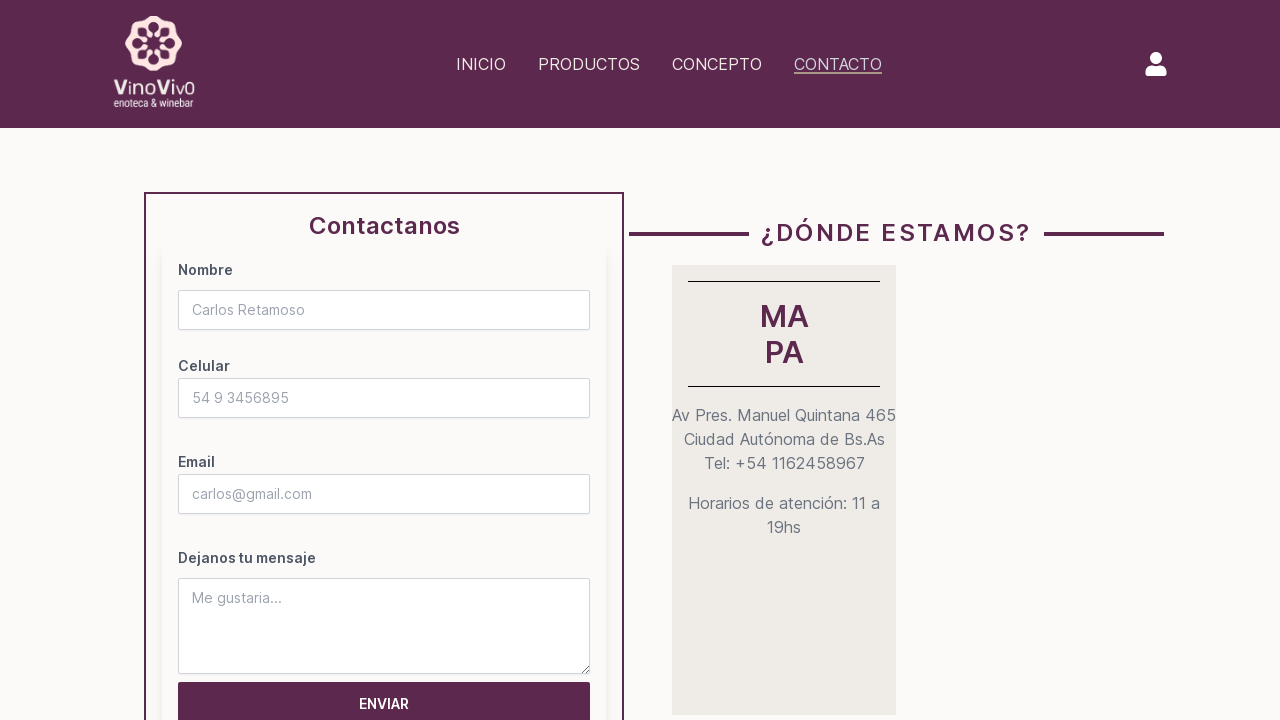

Filled in name field with 'Juanito Juanes' on #name
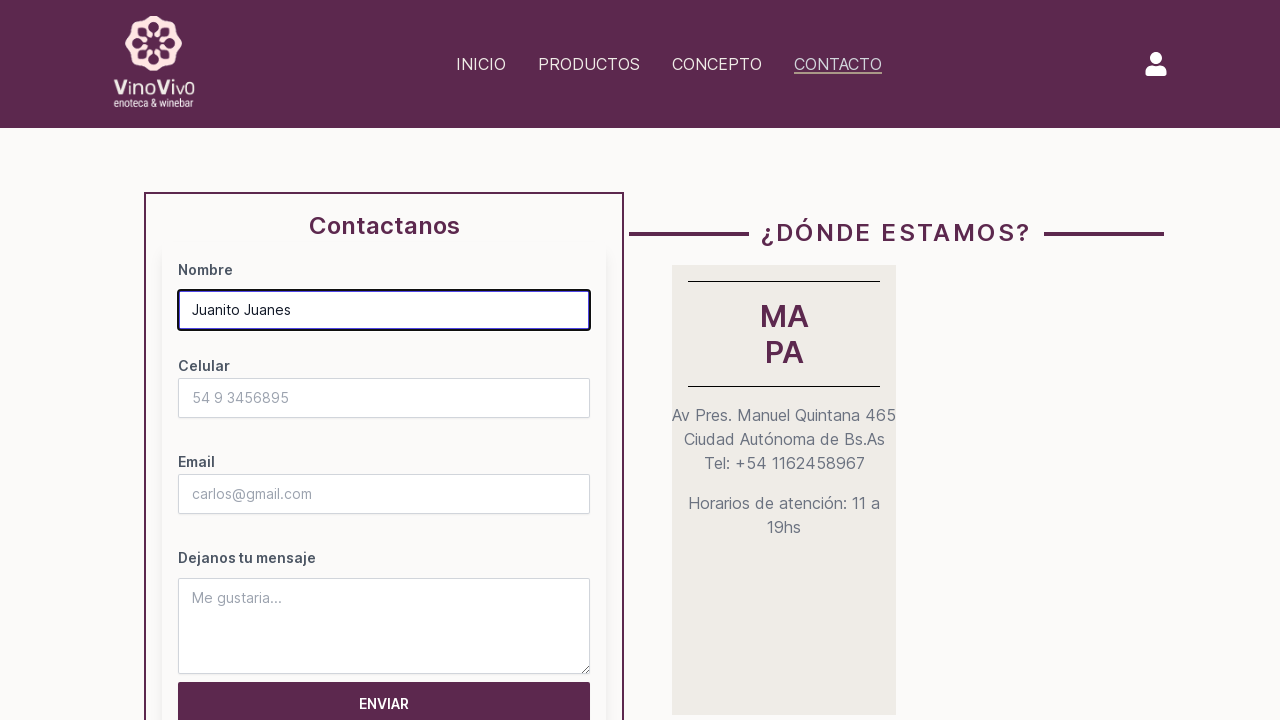

Filled in phone number field with '3512452033' on #number
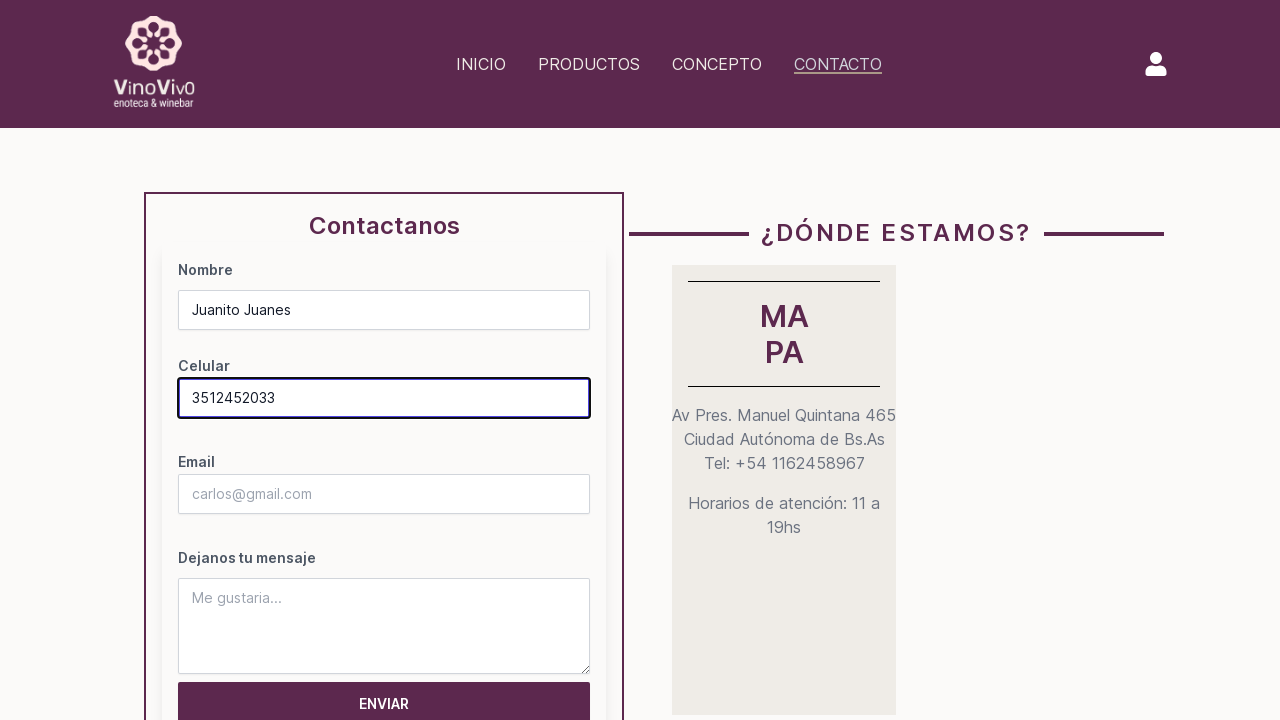

Filled in email field with invalid email 'correo-invalido' on #usermail
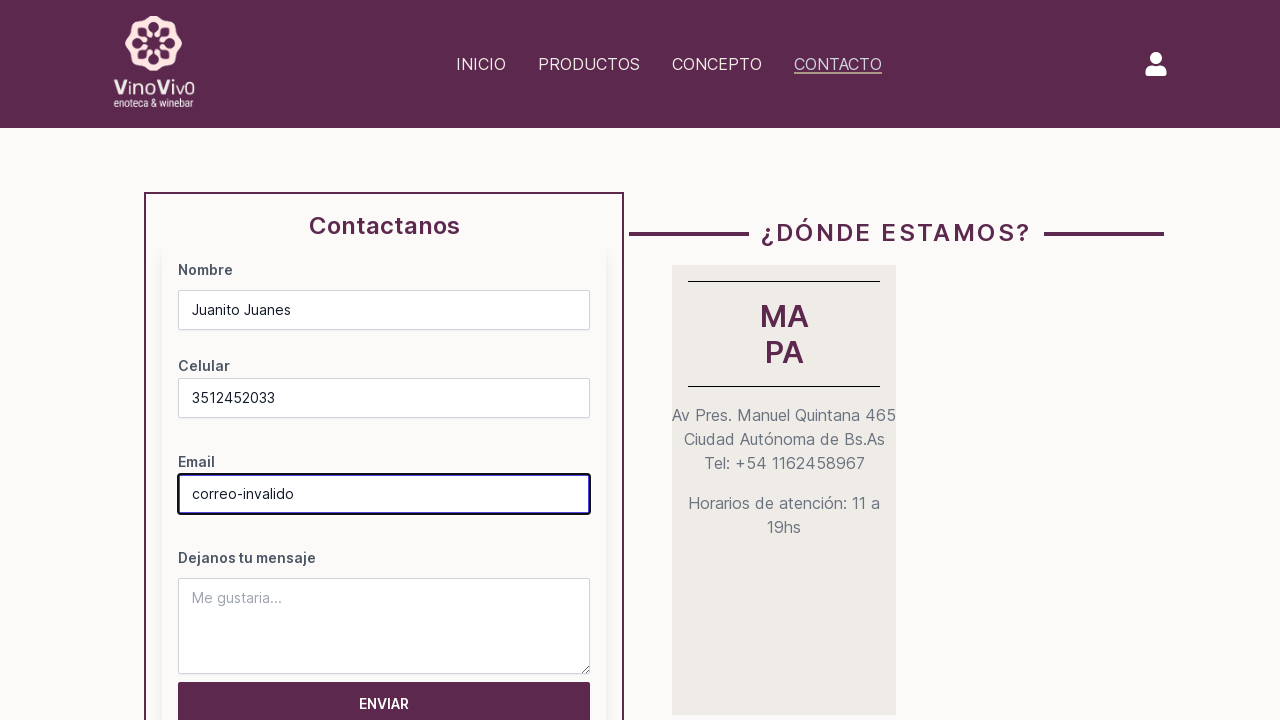

Filled in message field with test message on #message-user
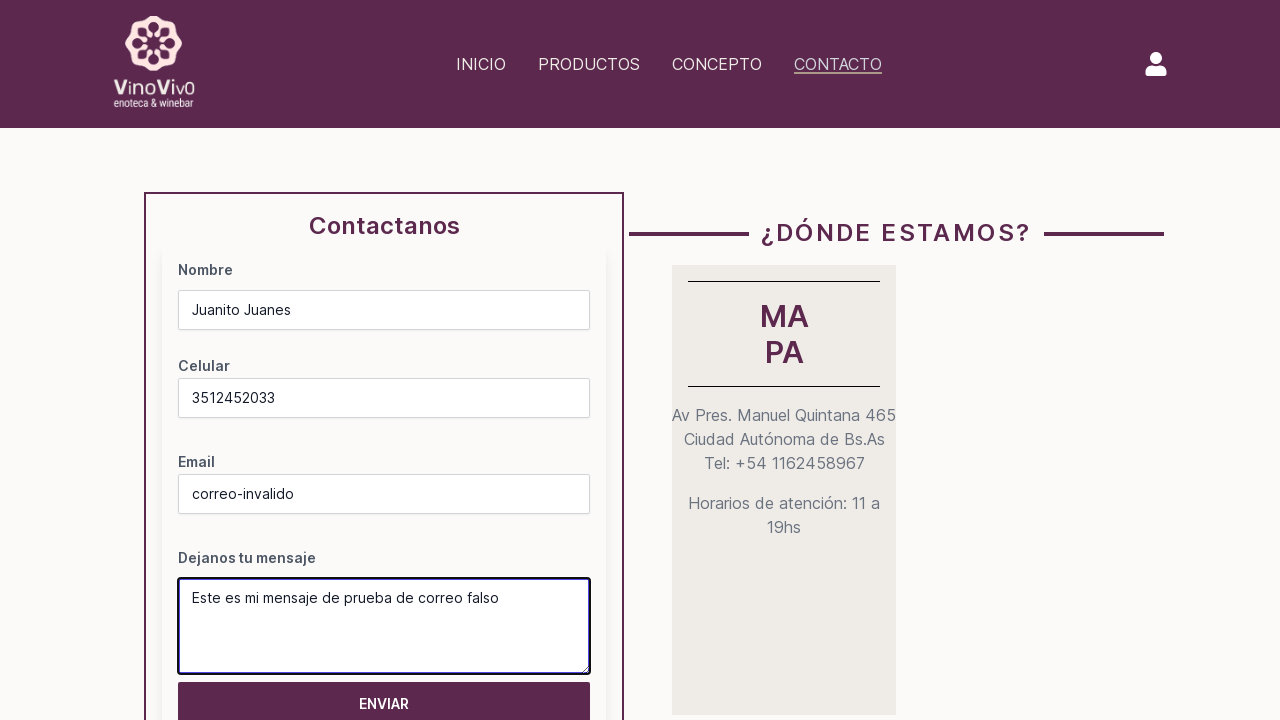

Submitted the contact form at (384, 700) on form.shadow-lg.rounded-md.bg-background.p-4 button:has-text('Enviar')
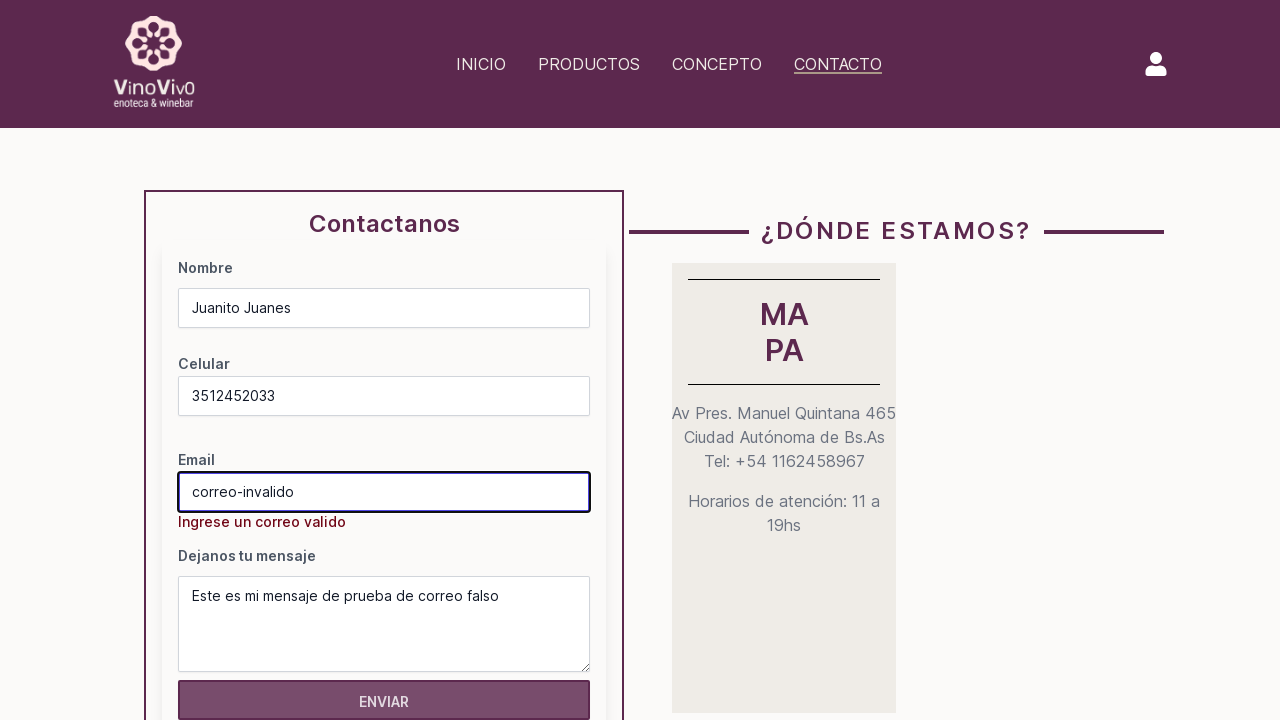

Waited for error message to appear
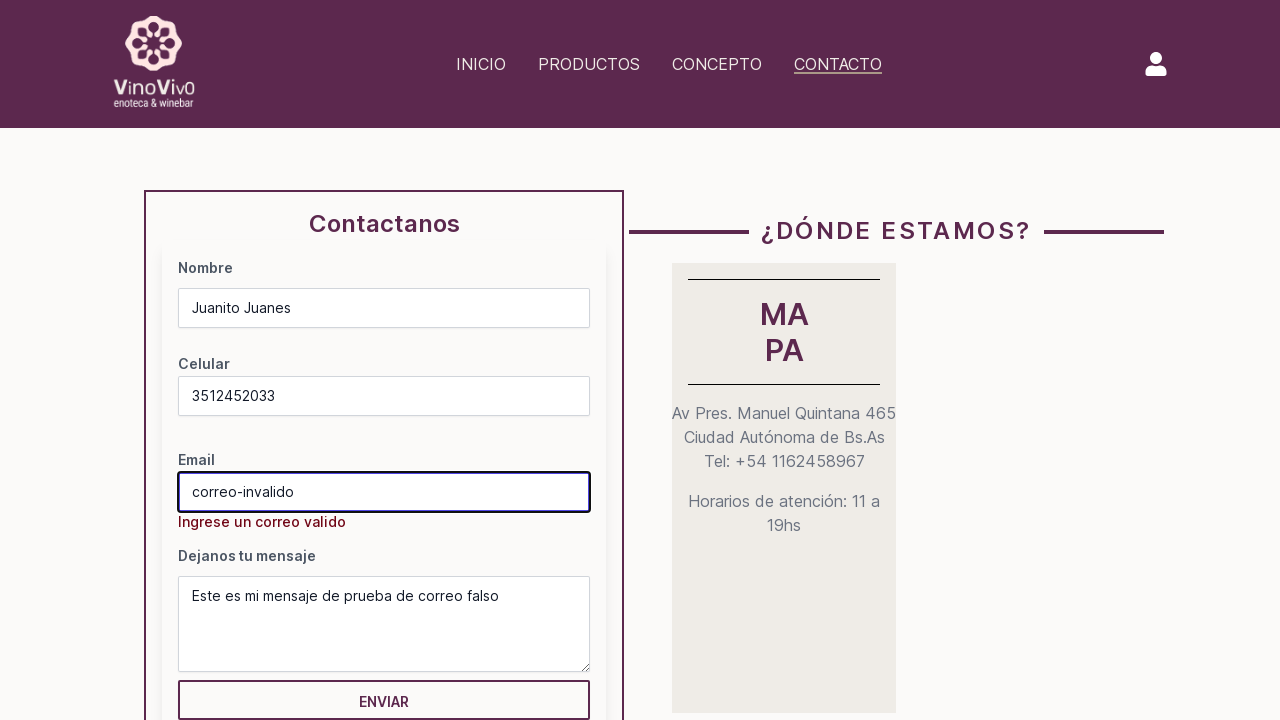

Located the error message element
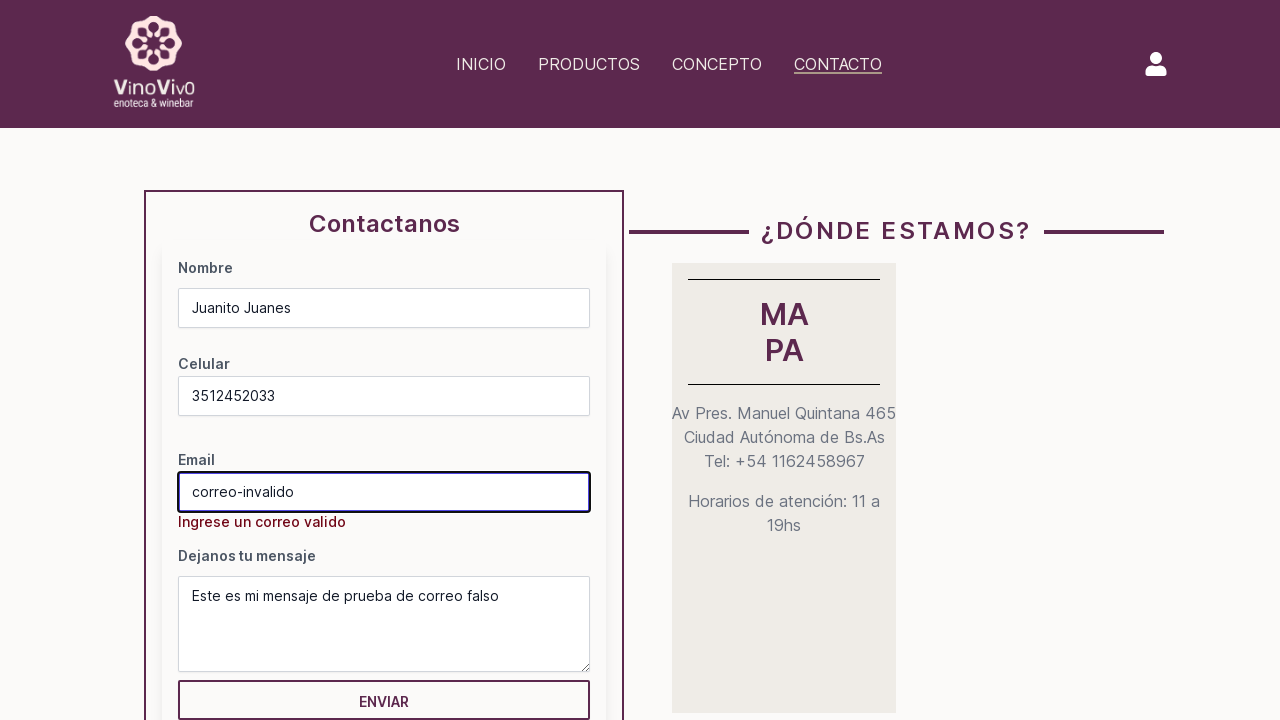

Verified error message is visible
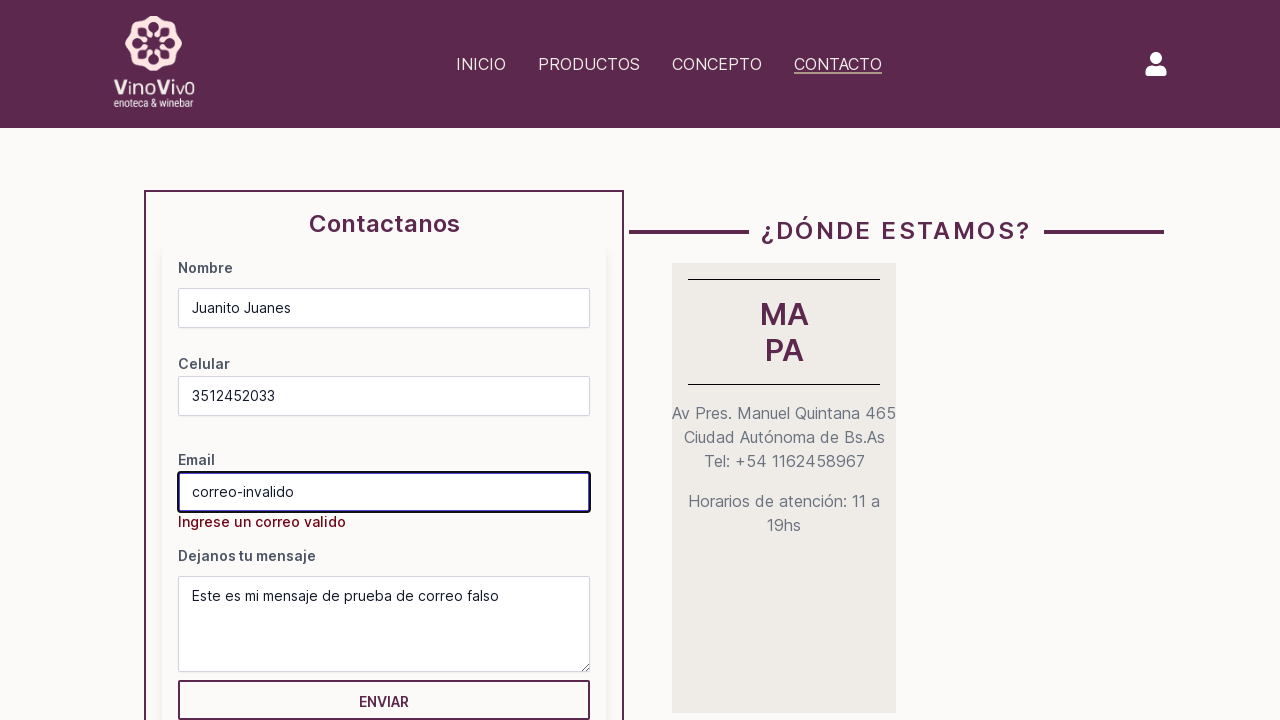

Verified error message text is 'Ingrese un correo valido'
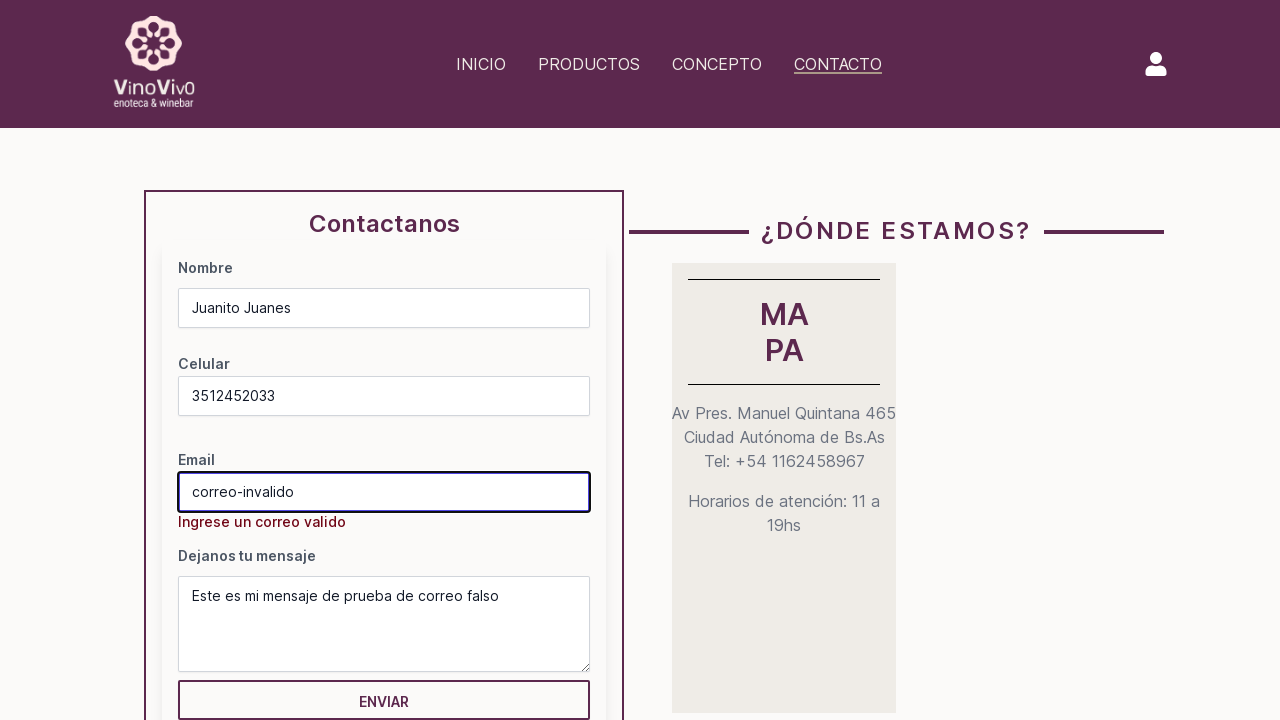

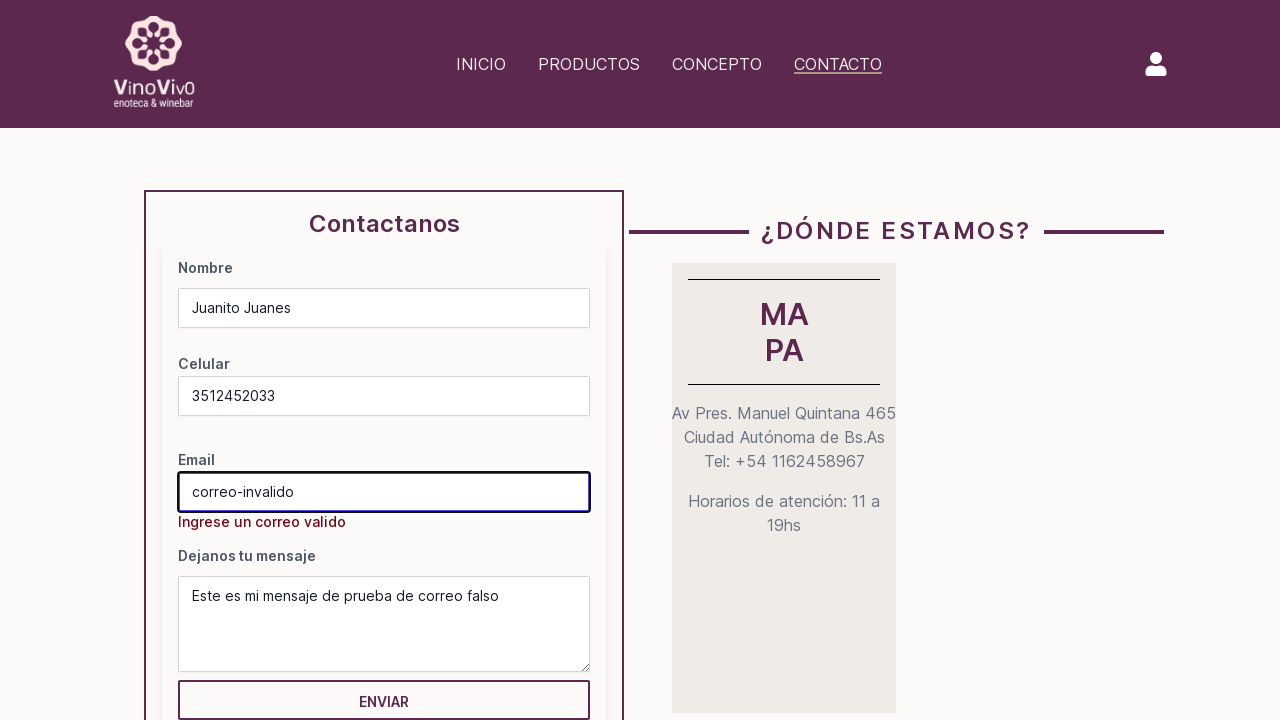